Tests a form submission by extracting a value from an element's attribute, calculating a mathematical result, filling in the answer, checking two checkboxes, and submitting the form

Starting URL: http://suninjuly.github.io/get_attribute.html

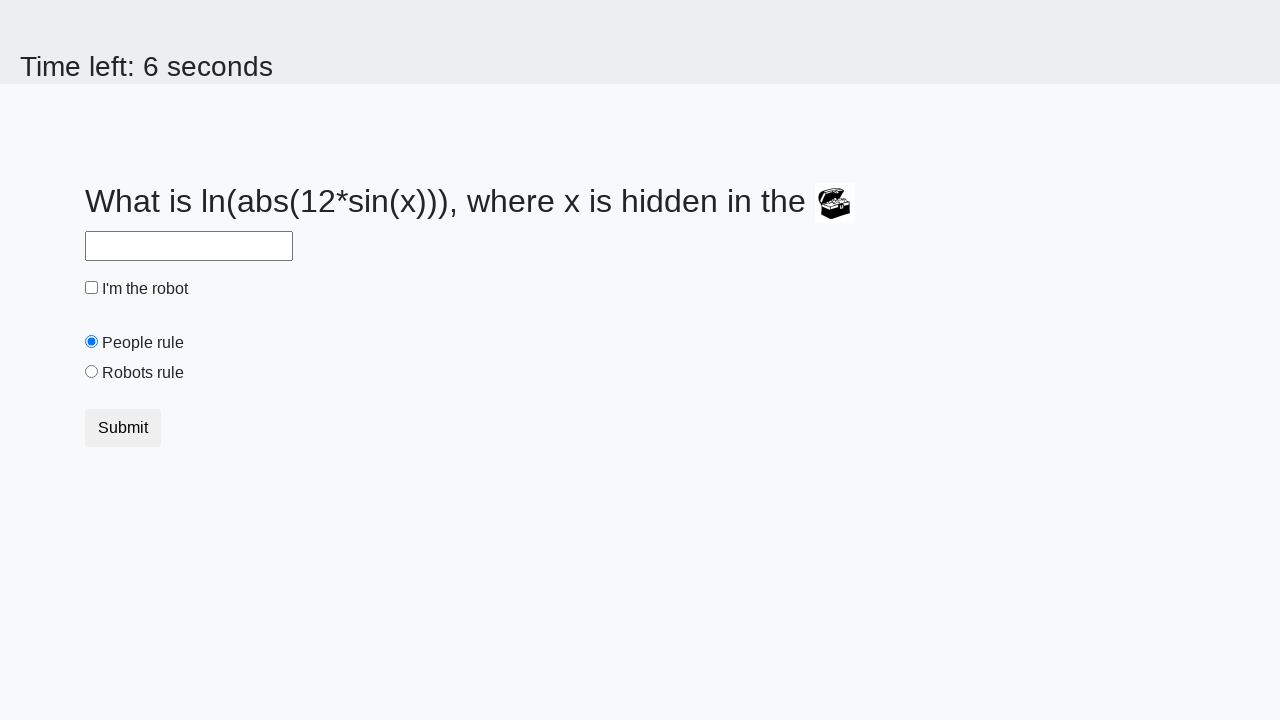

Located treasure element
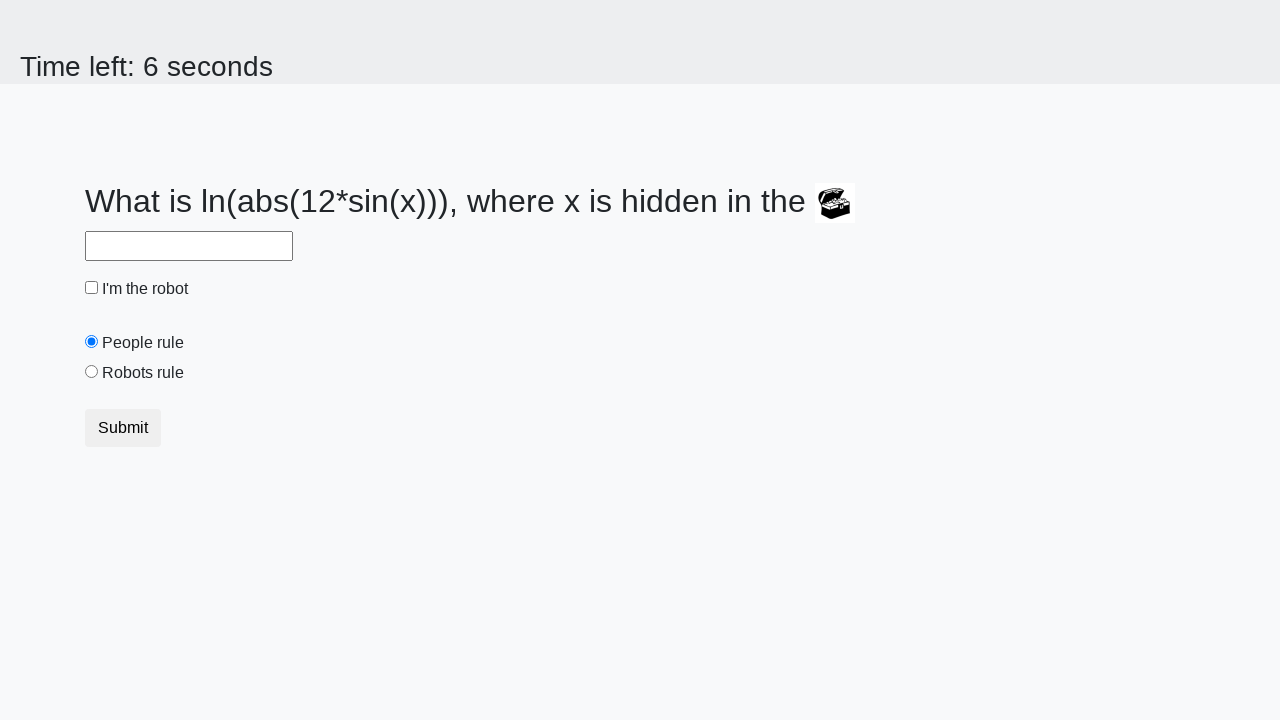

Extracted valuex attribute from treasure element: 580
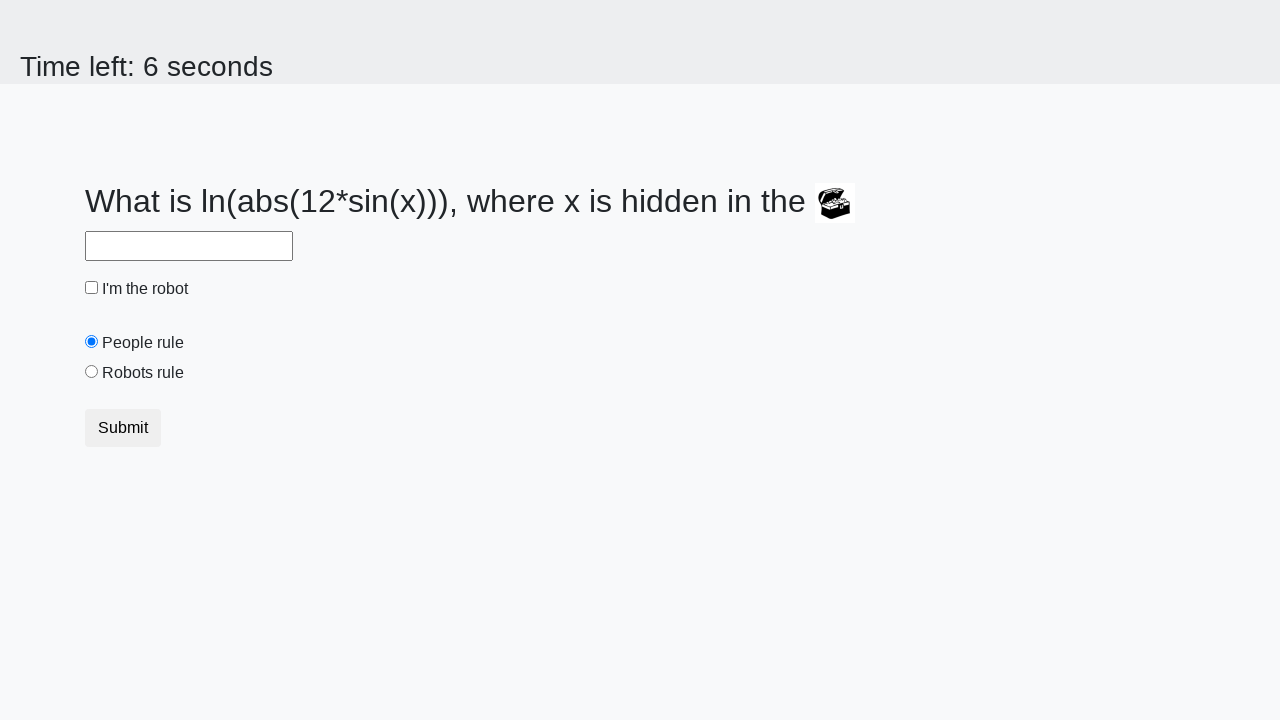

Calculated mathematical result from extracted value: 2.4124260657718763
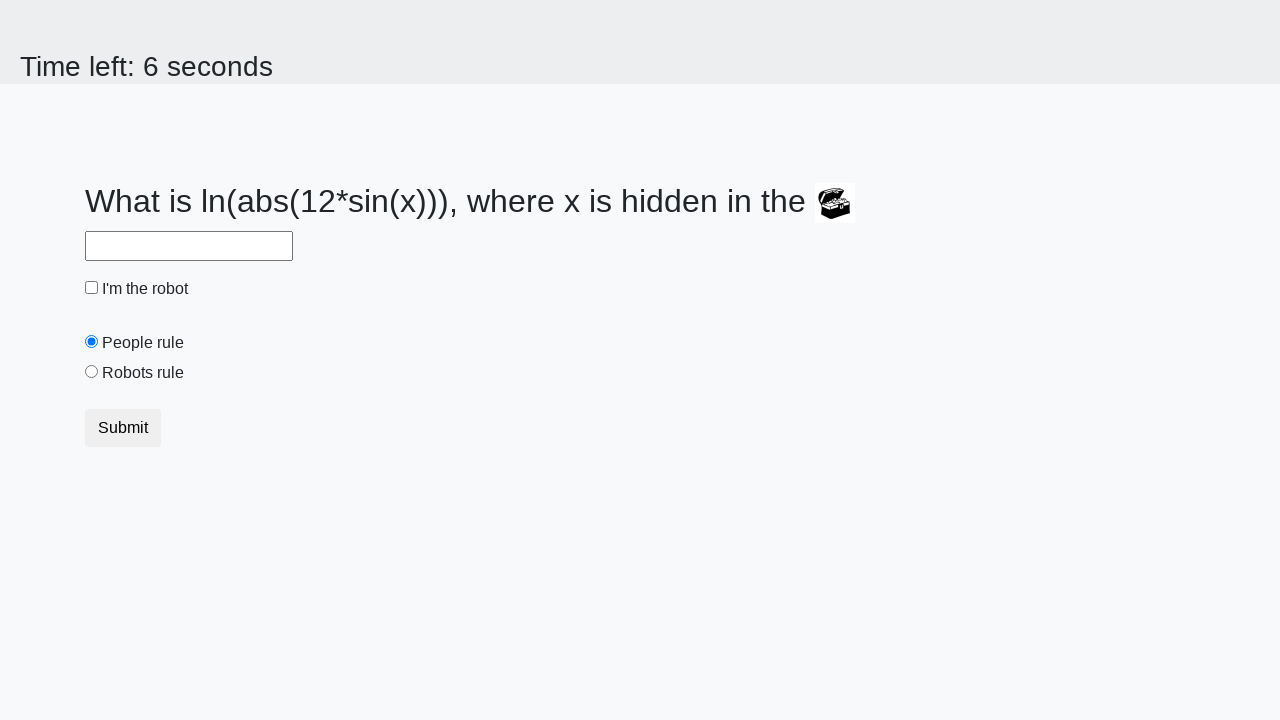

Filled answer field with calculated value: 2.4124260657718763 on #answer
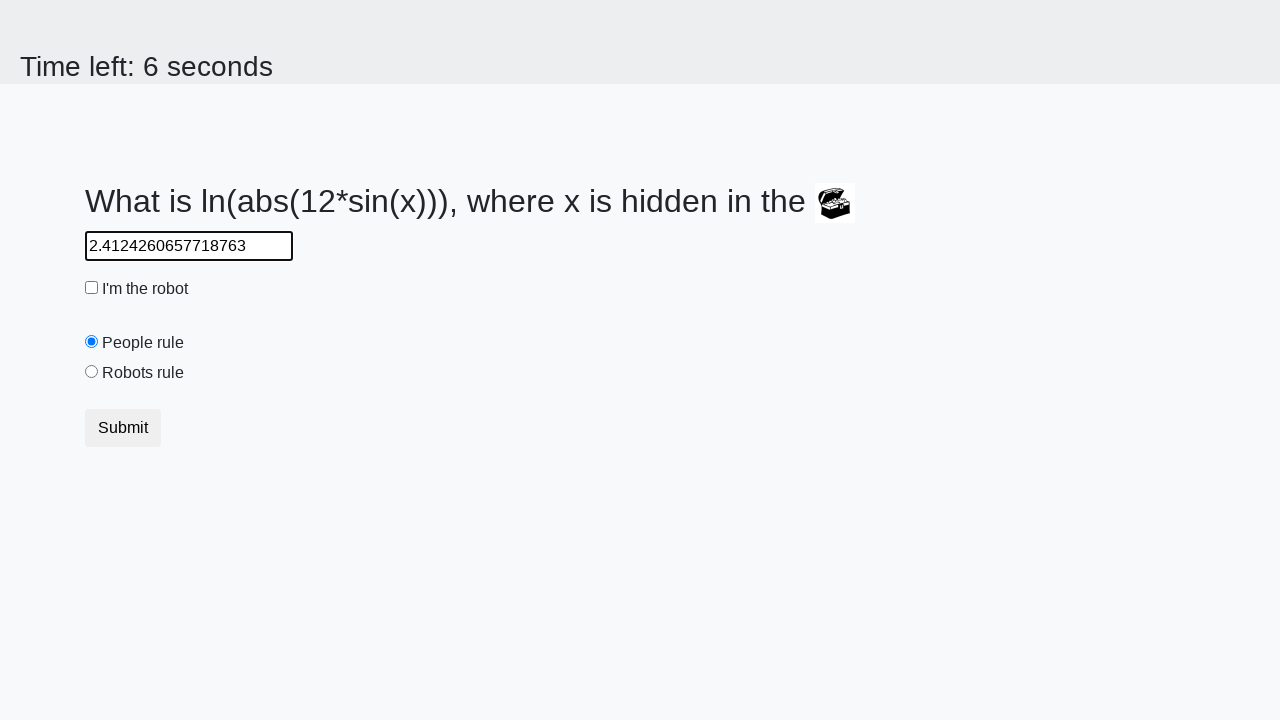

Checked robot checkbox at (92, 288) on #robotCheckbox
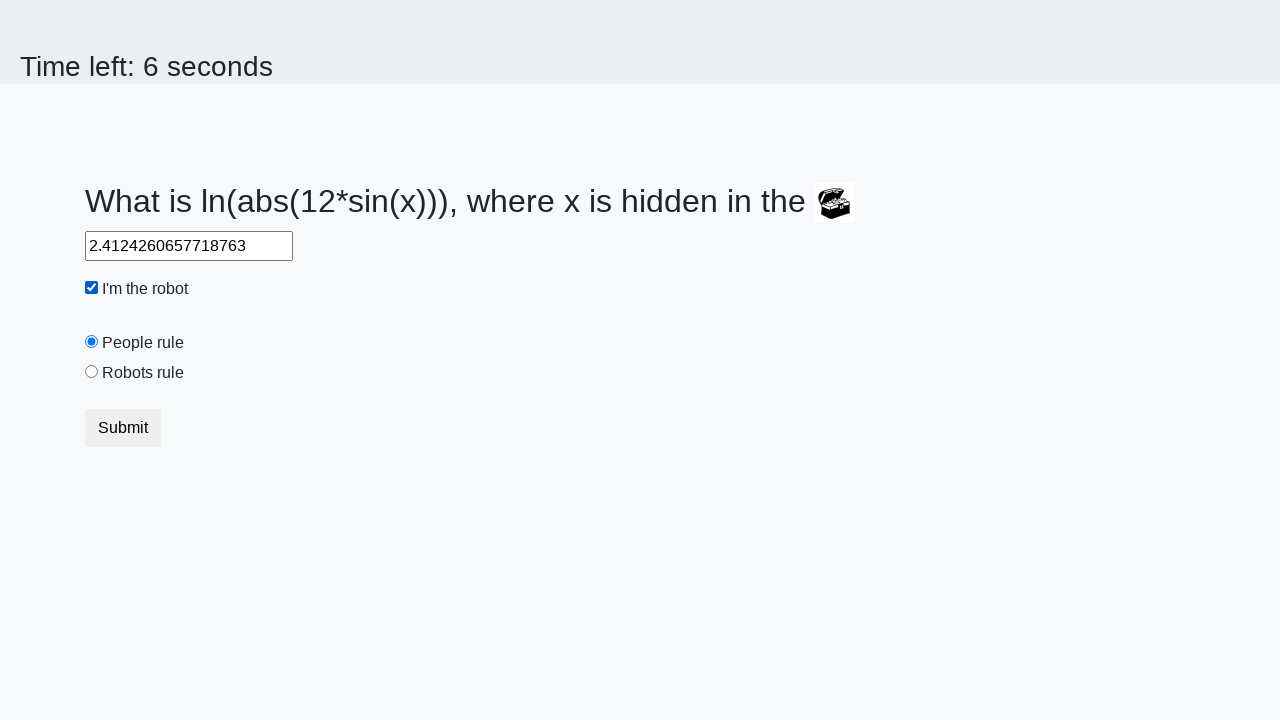

Checked robots rule checkbox at (92, 372) on #robotsRule
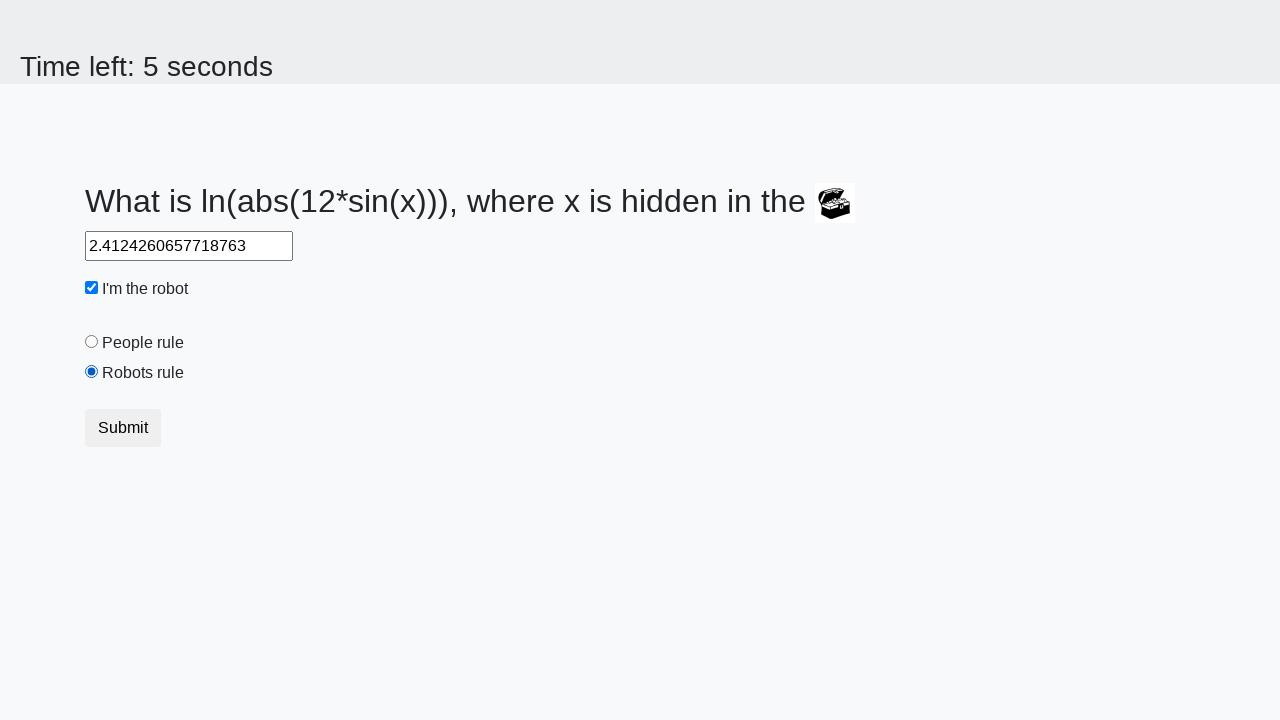

Clicked submit button at (123, 428) on button.btn
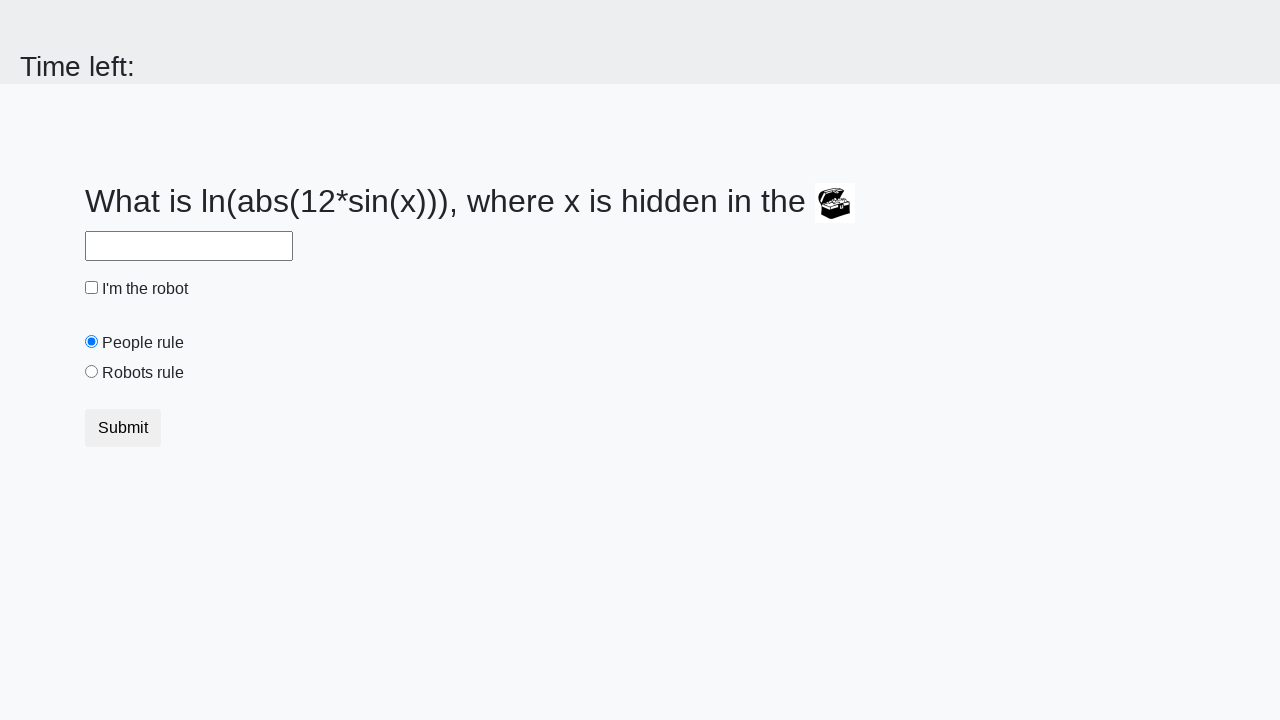

Waited for form submission to complete
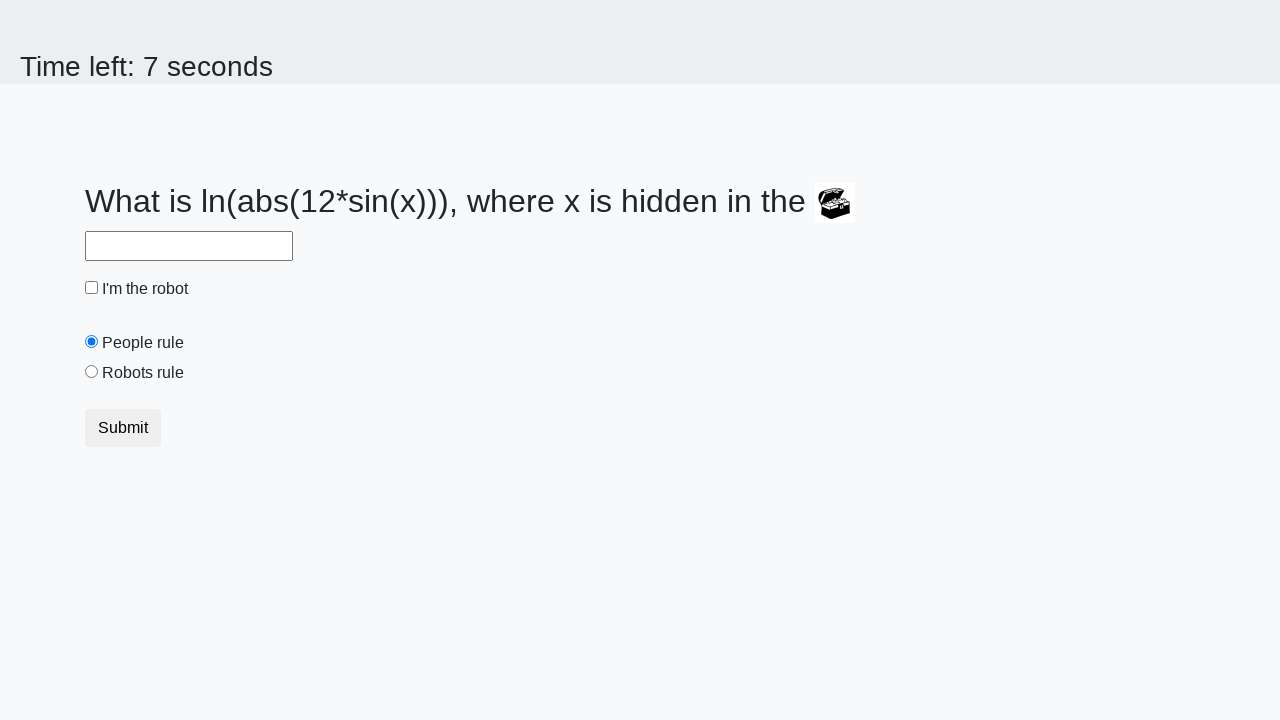

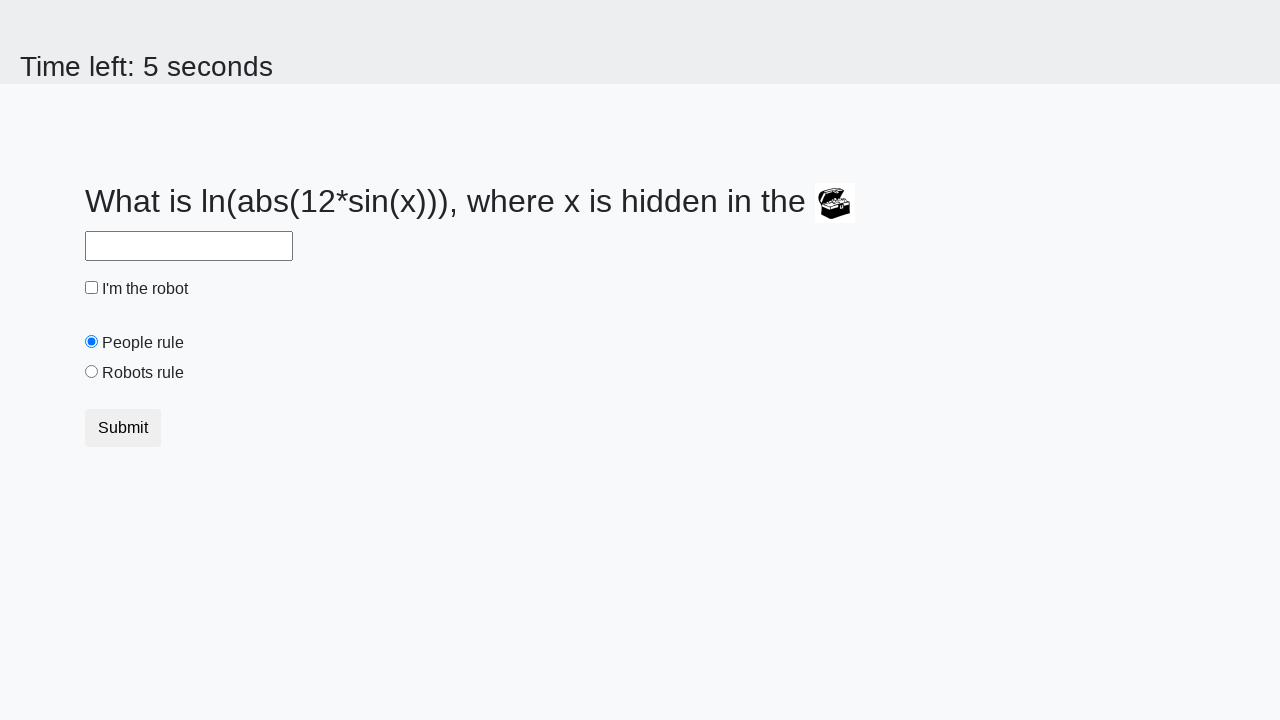